Validates dropdown menu by selecting each option sequentially and tests date picker input by entering a date value.

Starting URL: https://formy-project.herokuapp.com/form

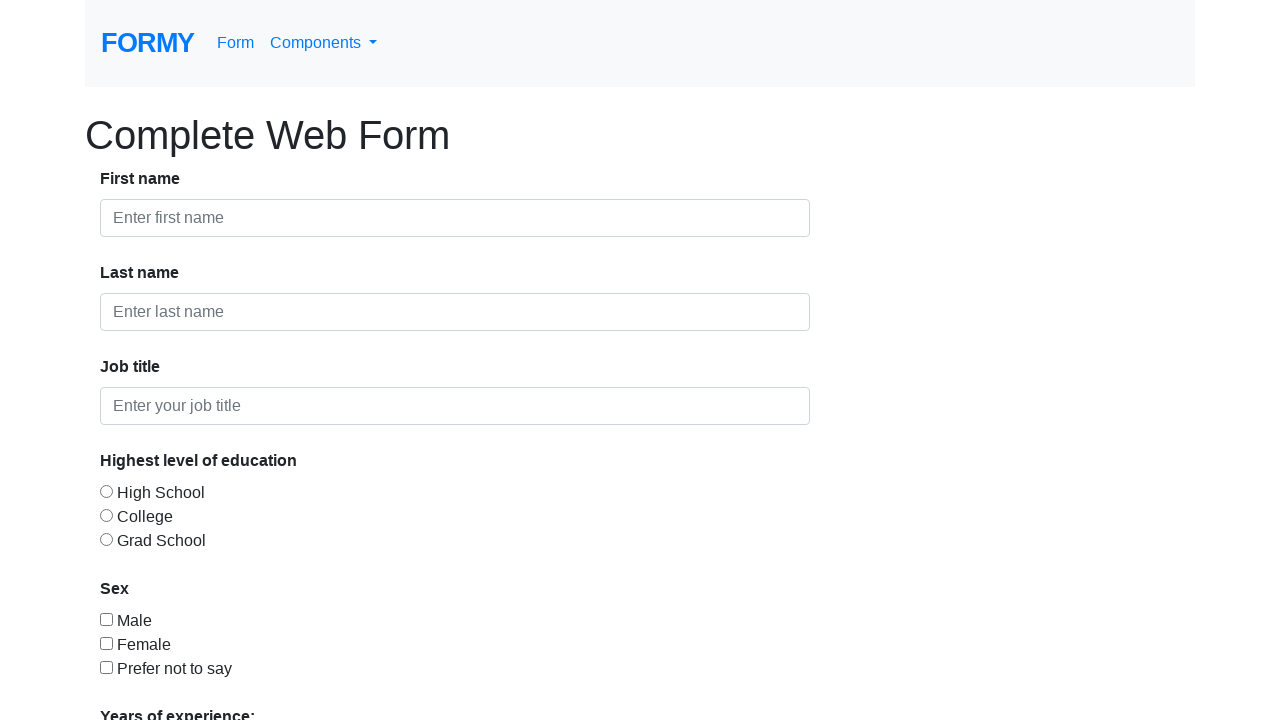

Selected dropdown option at index 1 on #select-menu
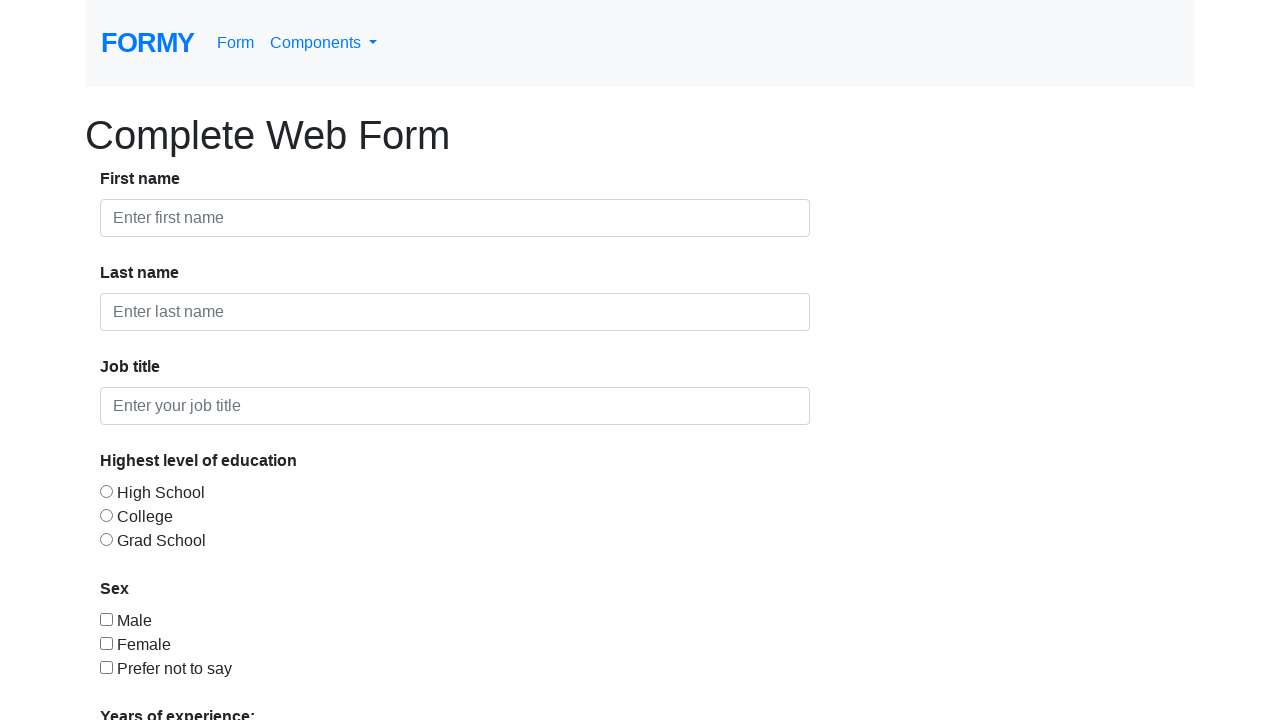

Selected dropdown option at index 2 on #select-menu
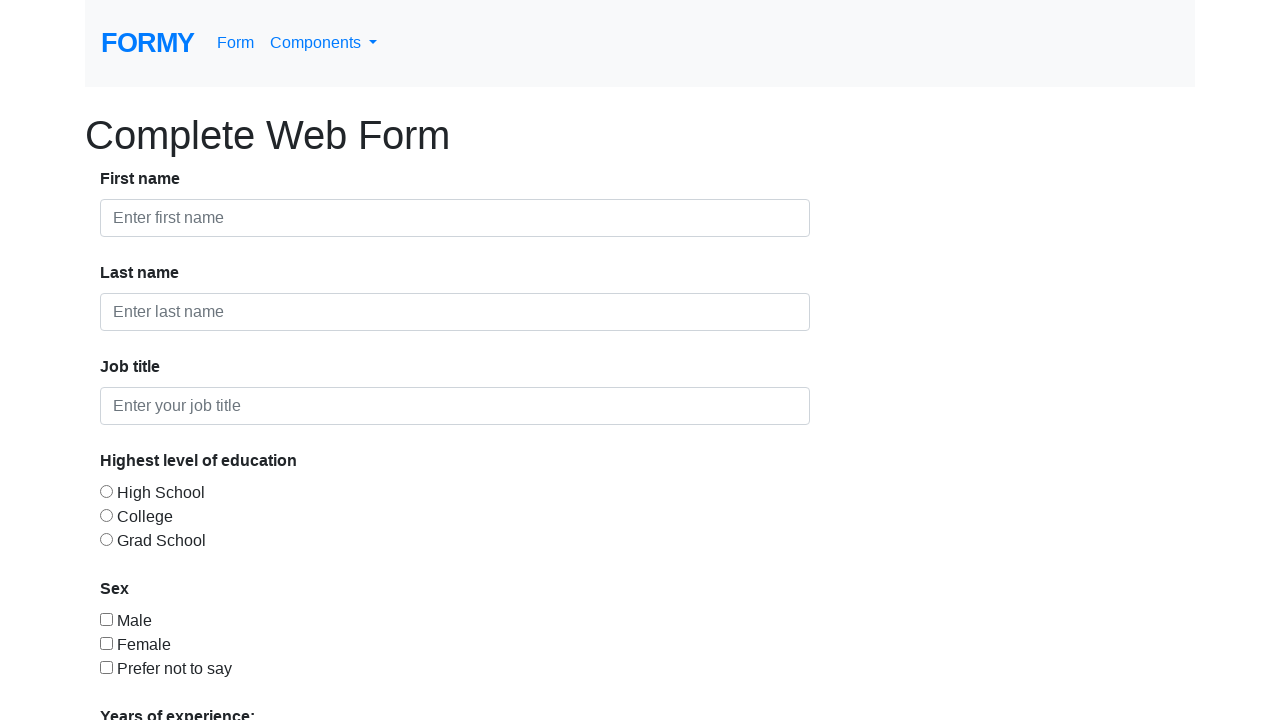

Selected dropdown option at index 3 on #select-menu
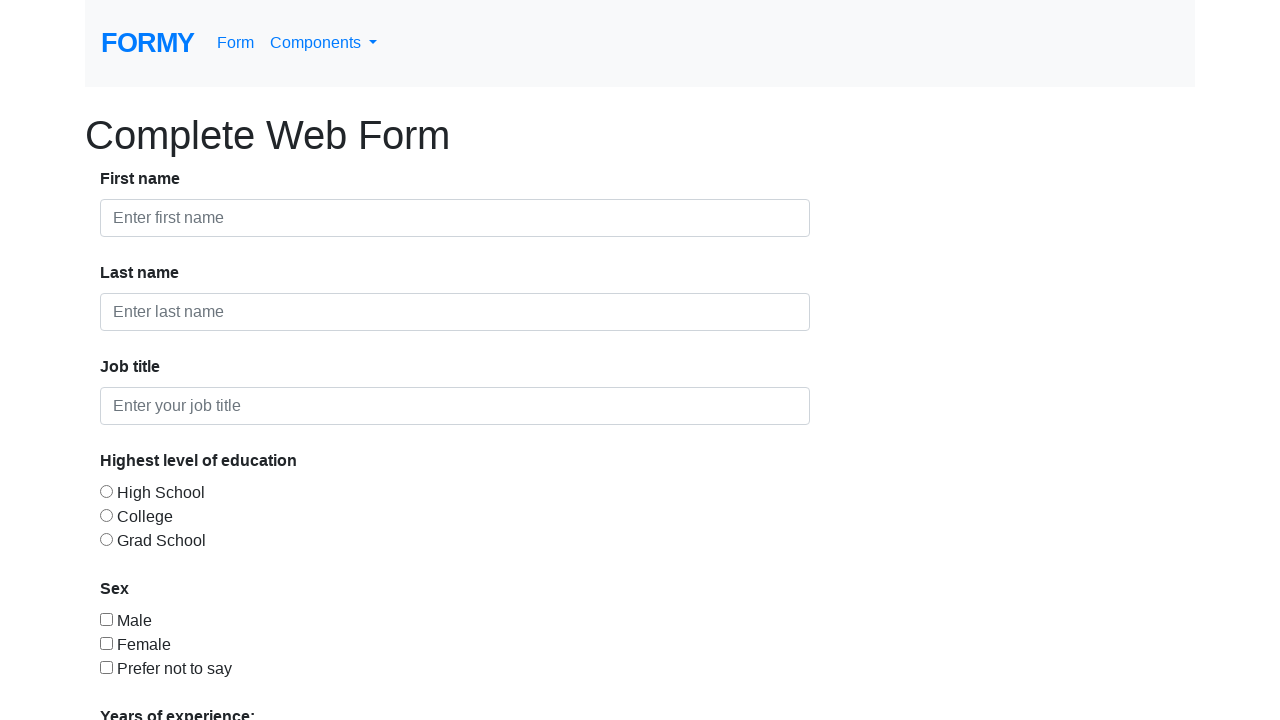

Selected dropdown option at index 4 on #select-menu
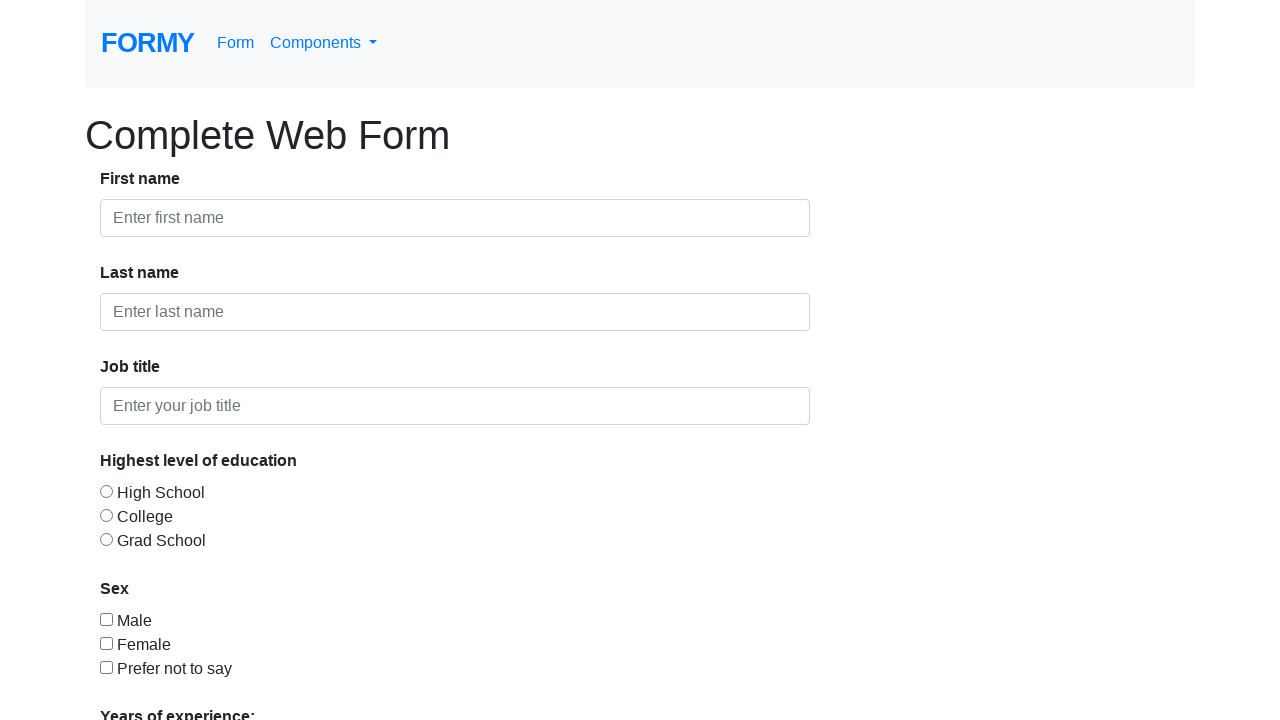

Filled date picker field with '12/31/2025' on #datepicker
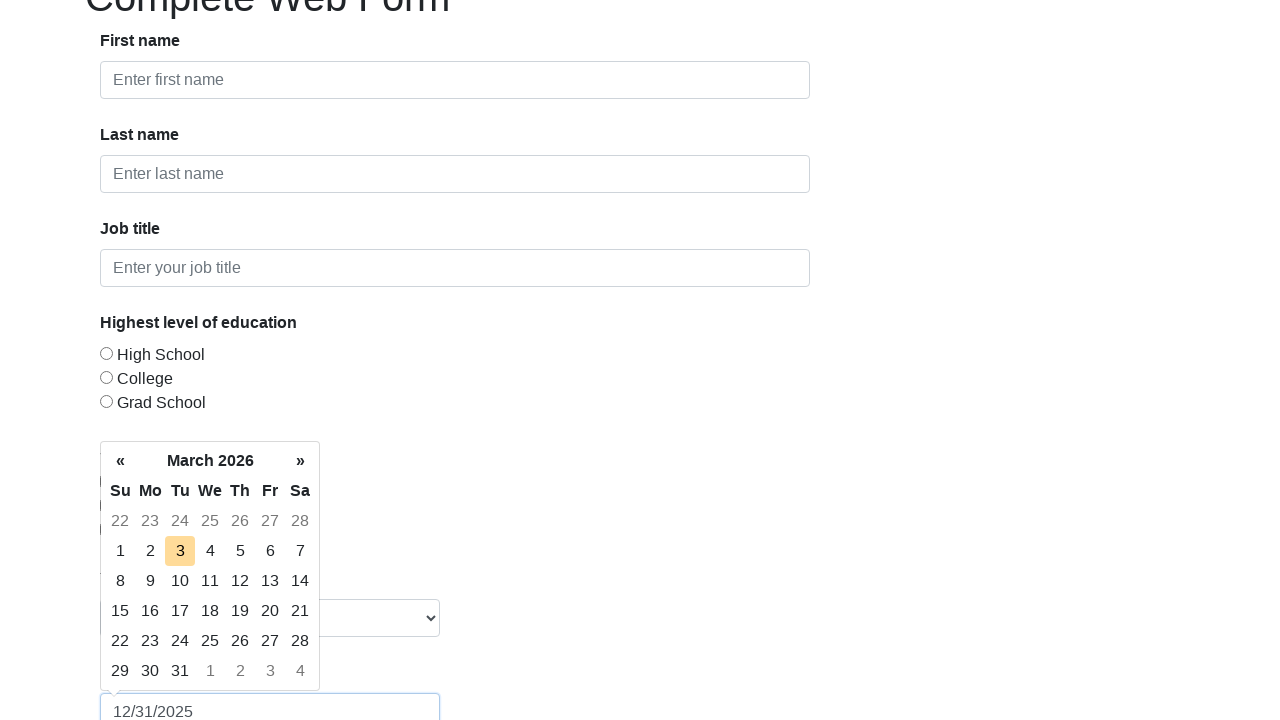

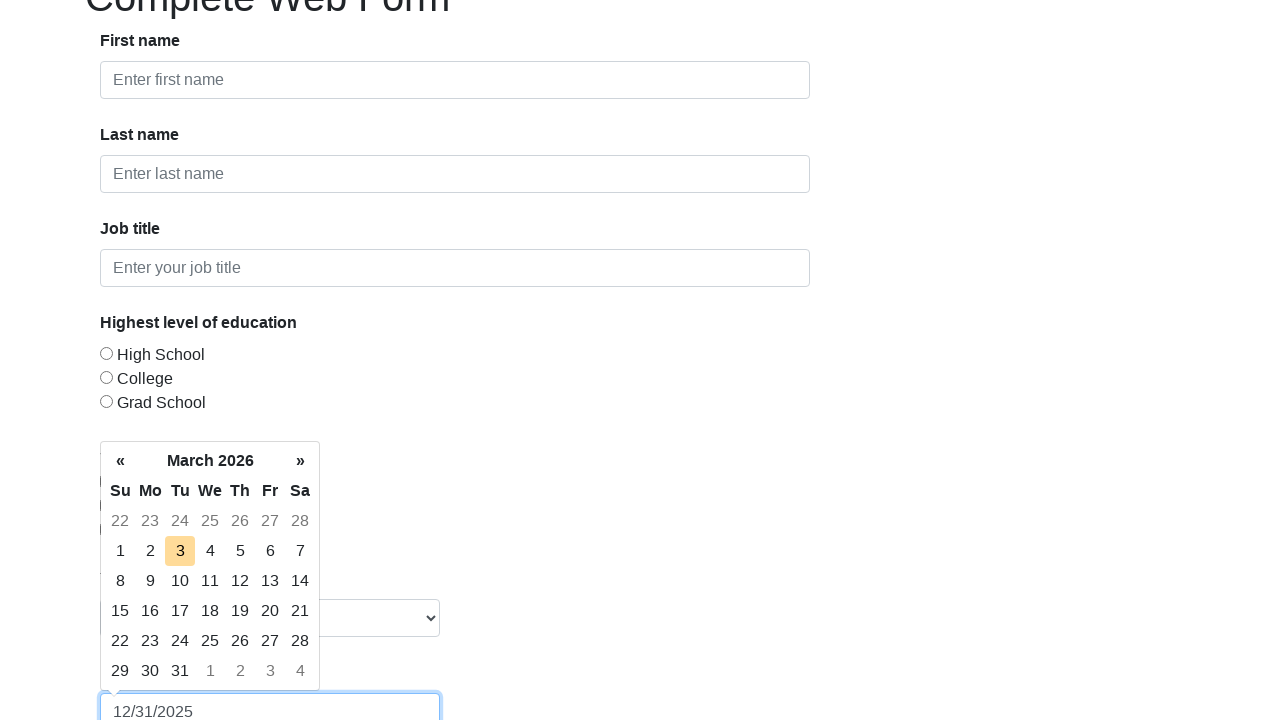